Tests session storage functionality by adding items, clearing storage, and verifying the displayed values.

Starting URL: https://bonigarcia.dev/selenium-webdriver-java/web-storage.html

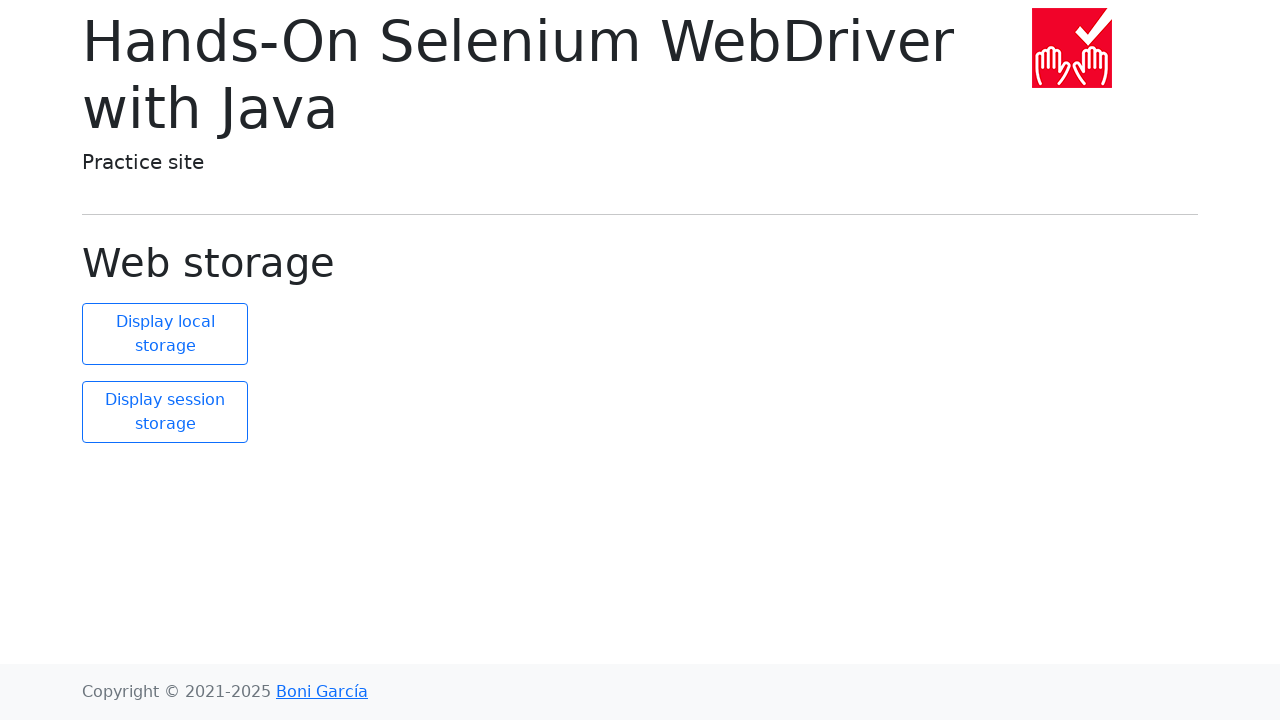

Retrieved initial session storage size
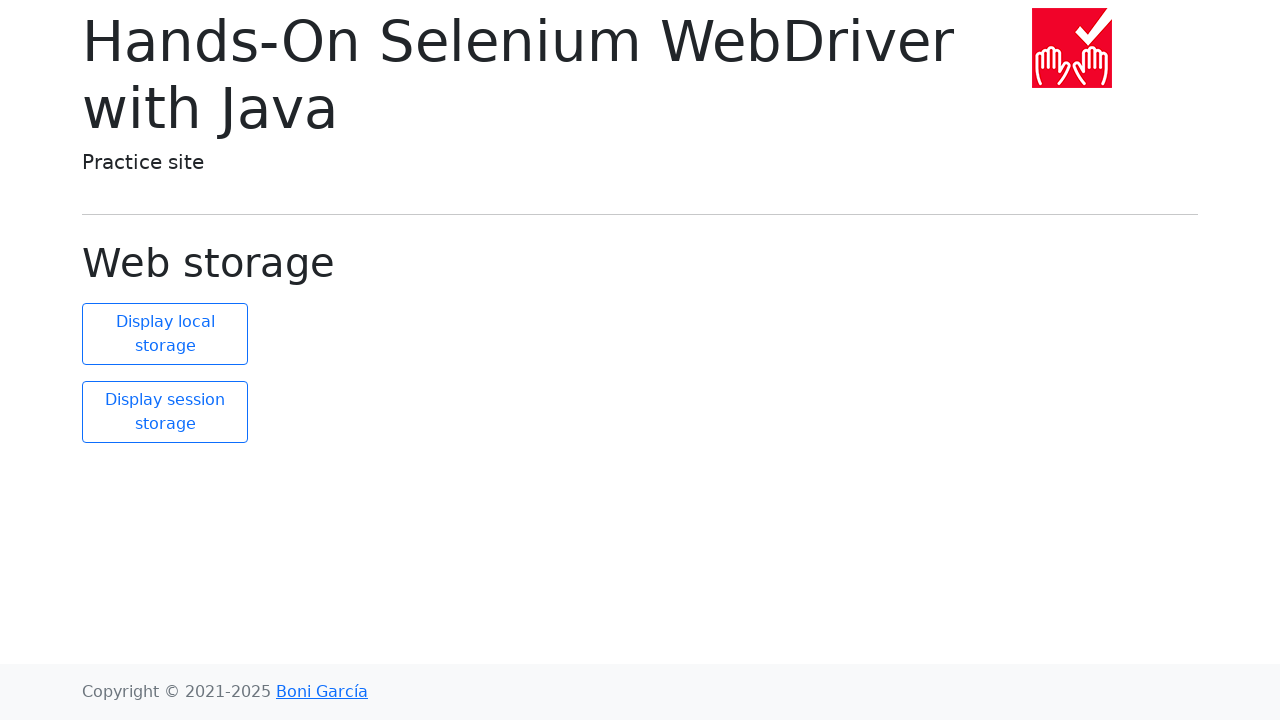

Added item to session storage with key 'some key' and value 'some value'
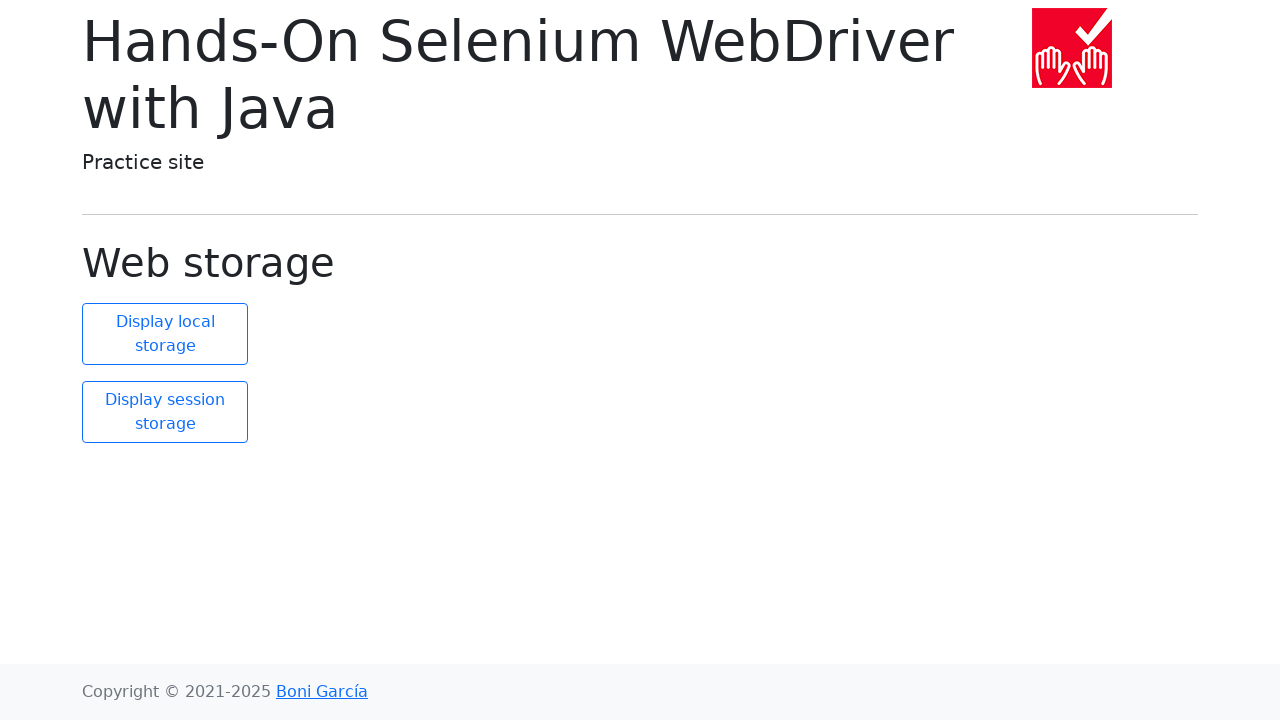

Retrieved updated session storage size
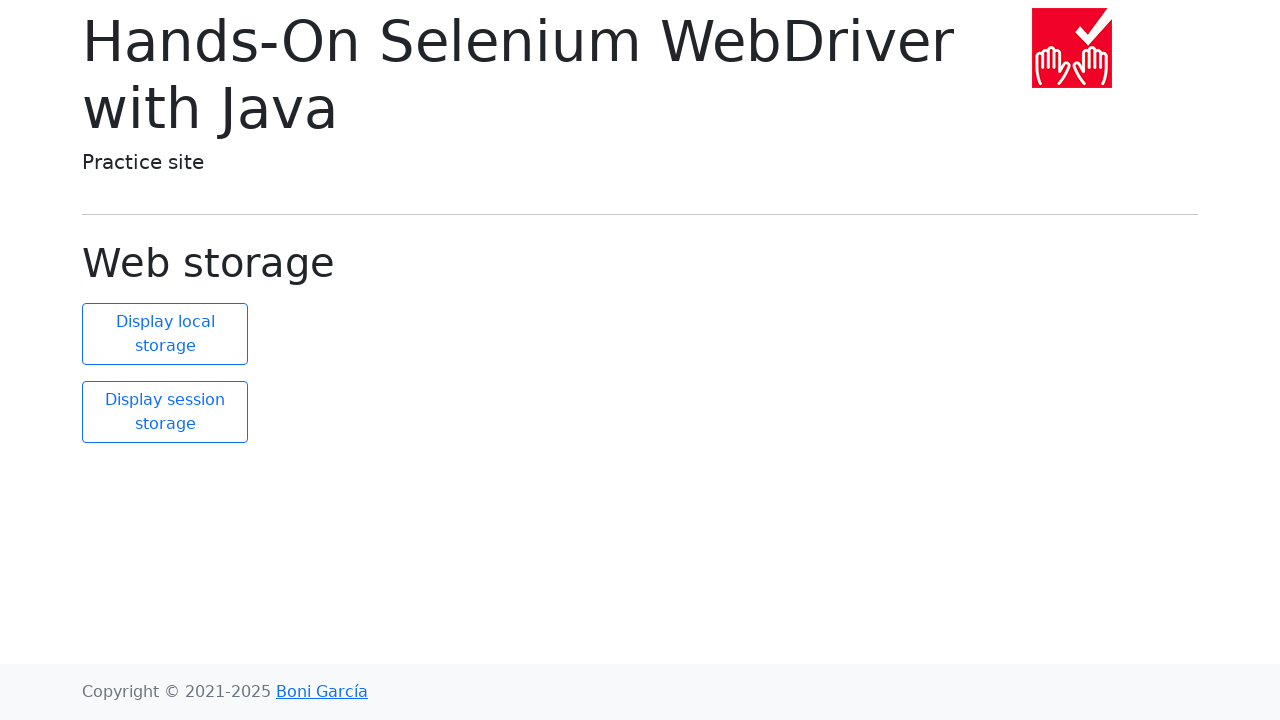

Verified session storage size increased by 1
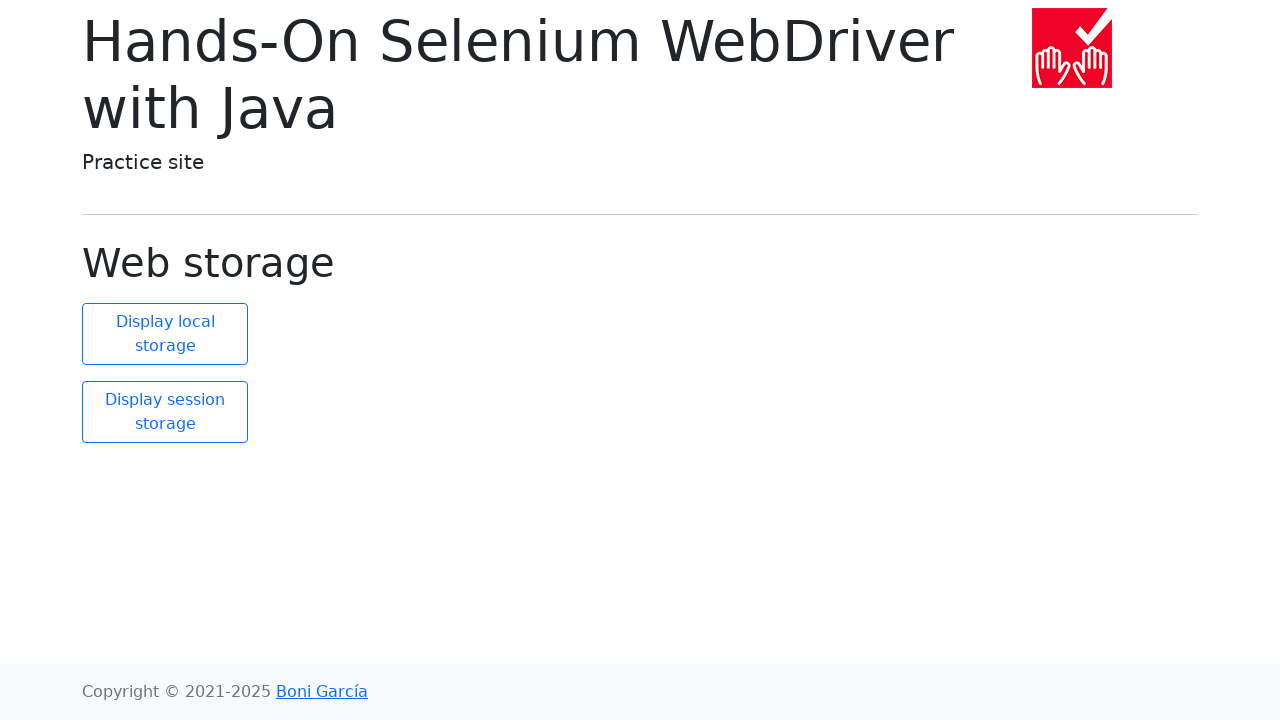

Cleared all session storage
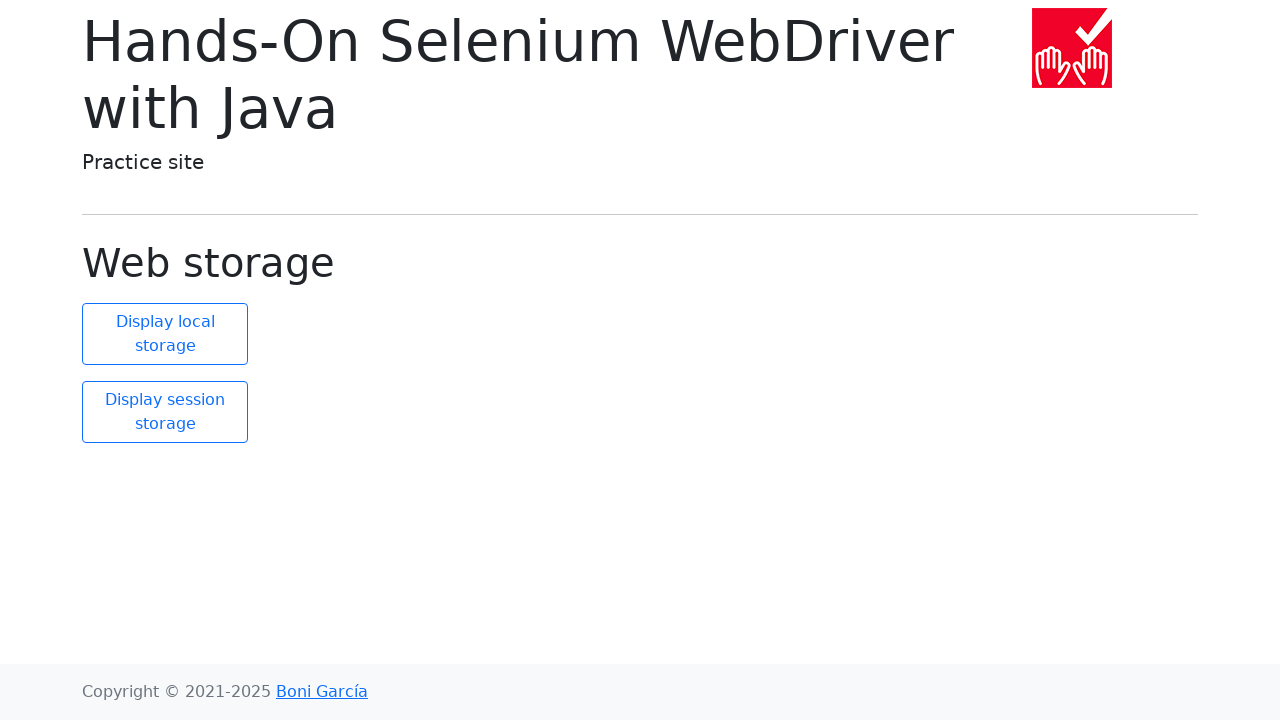

Clicked display session storage button at (165, 412) on #display-session
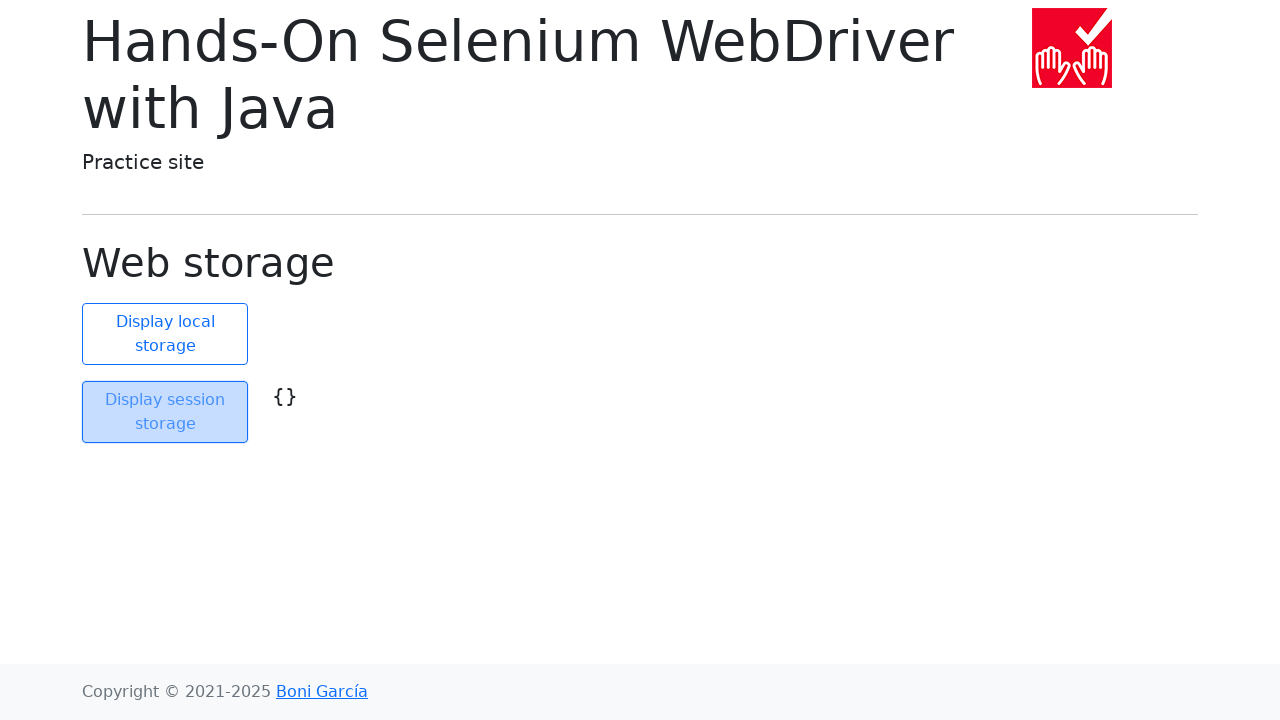

Retrieved session storage display text
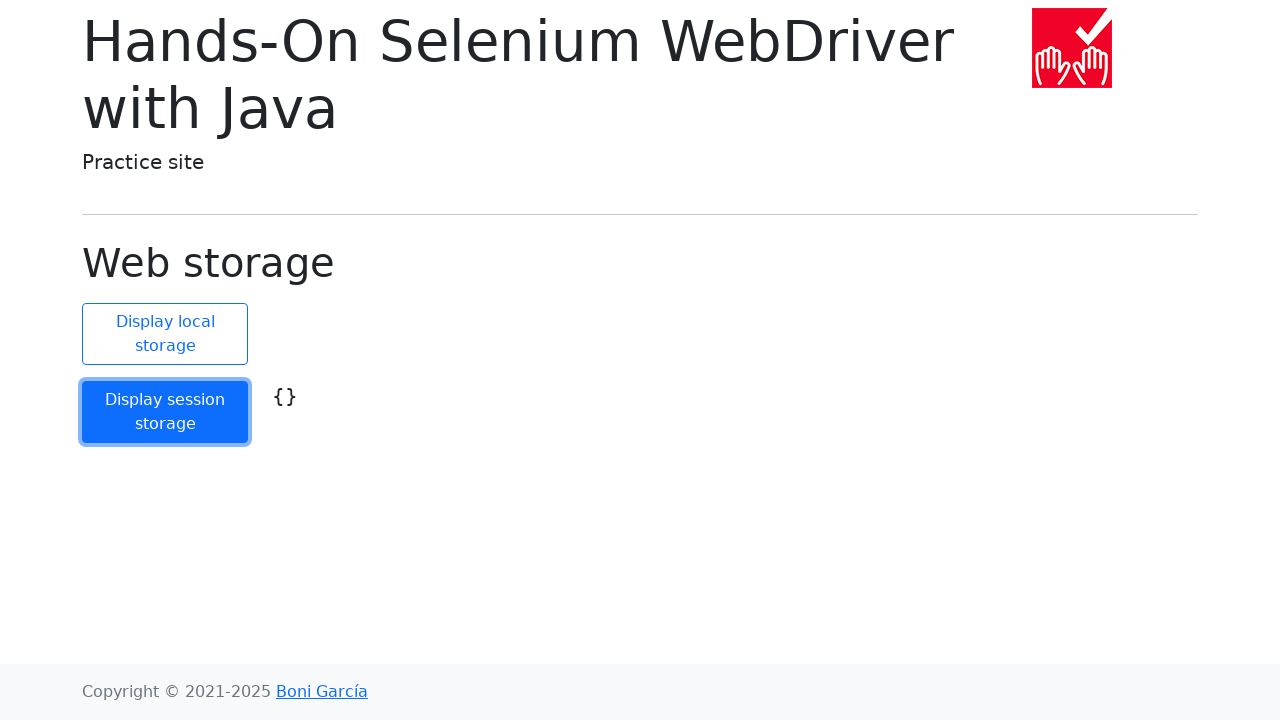

Verified session storage is empty (displays '{}')
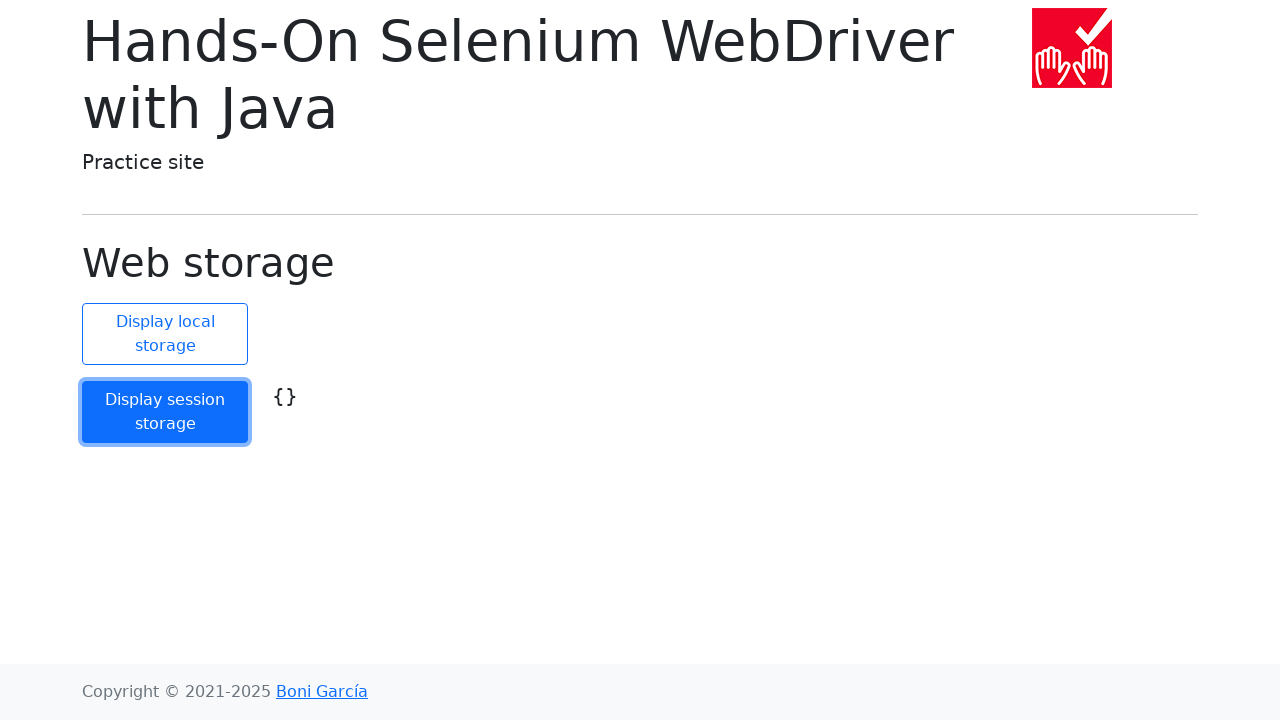

Added new item to session storage with key 'newKey' and value 'newValue'
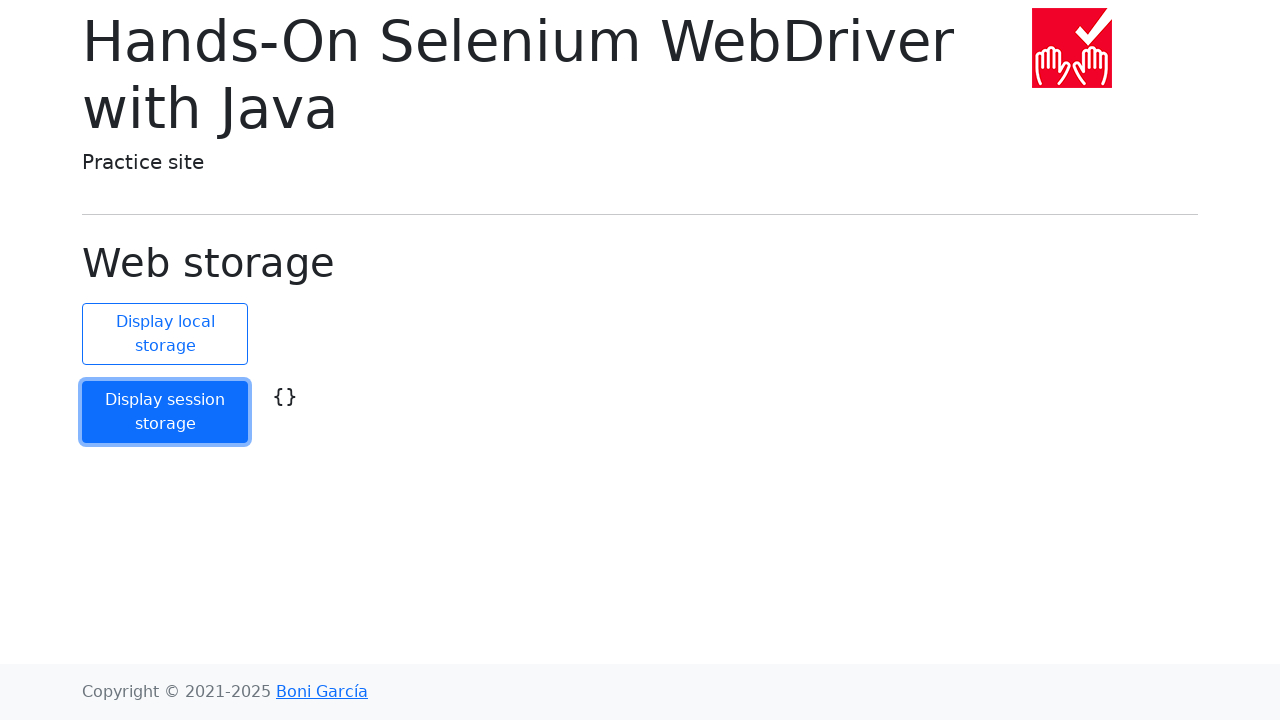

Clicked display session storage button again at (165, 412) on #display-session
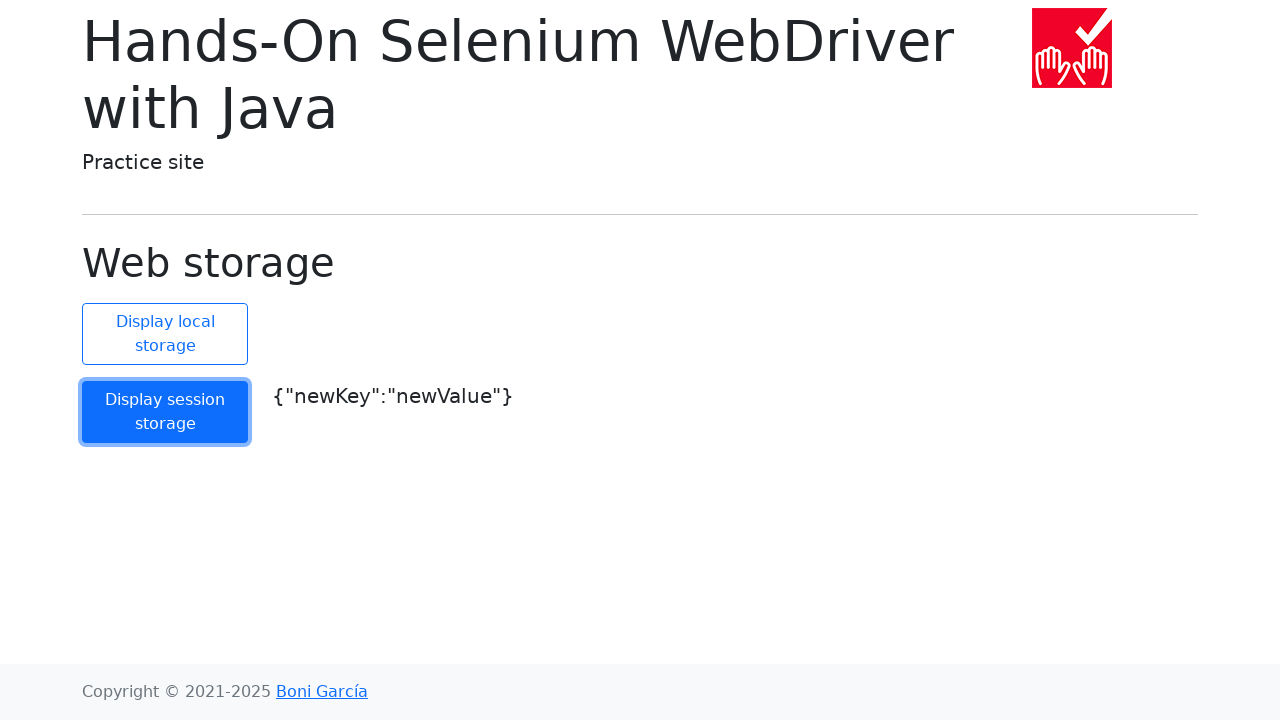

Retrieved updated session storage display text
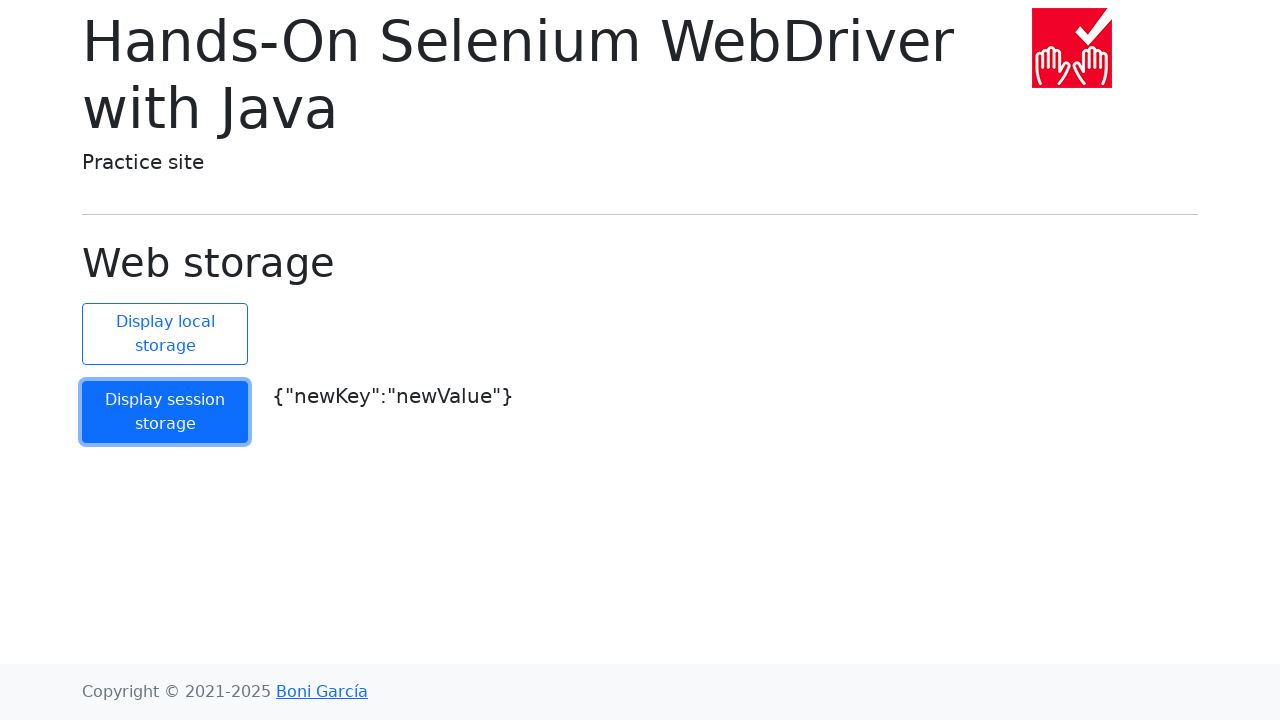

Verified session storage displays correct key-value pair
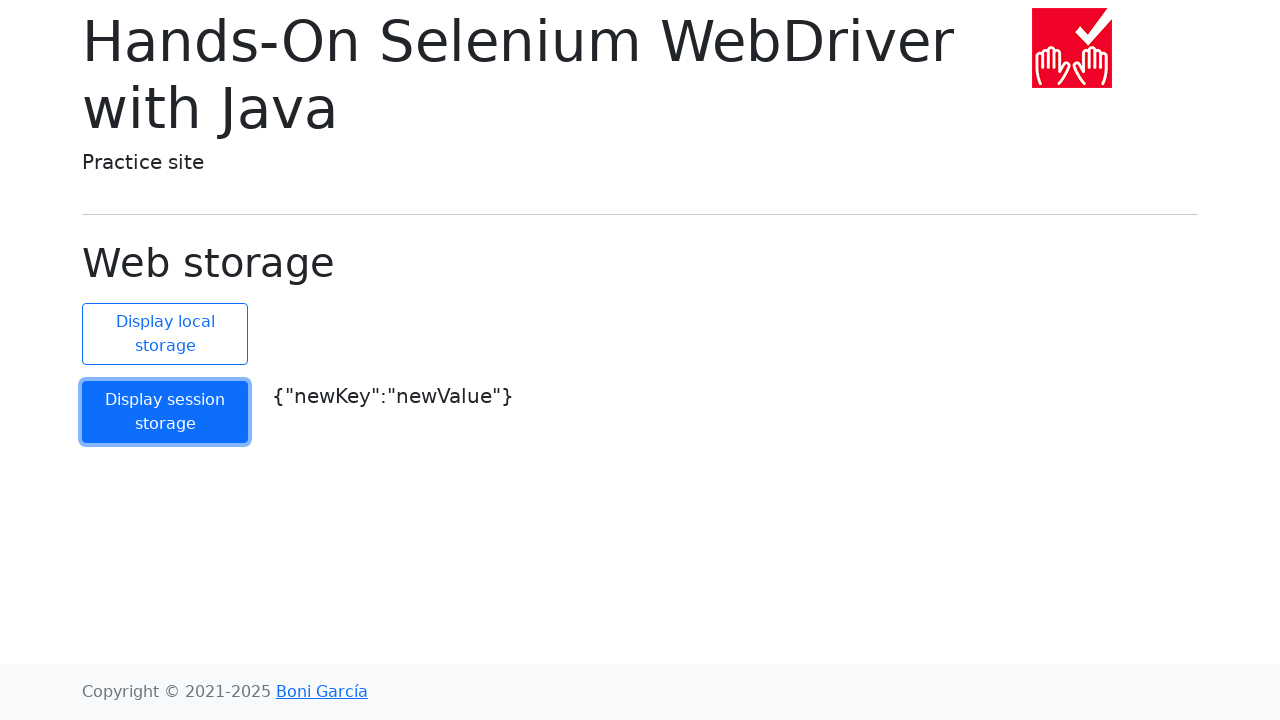

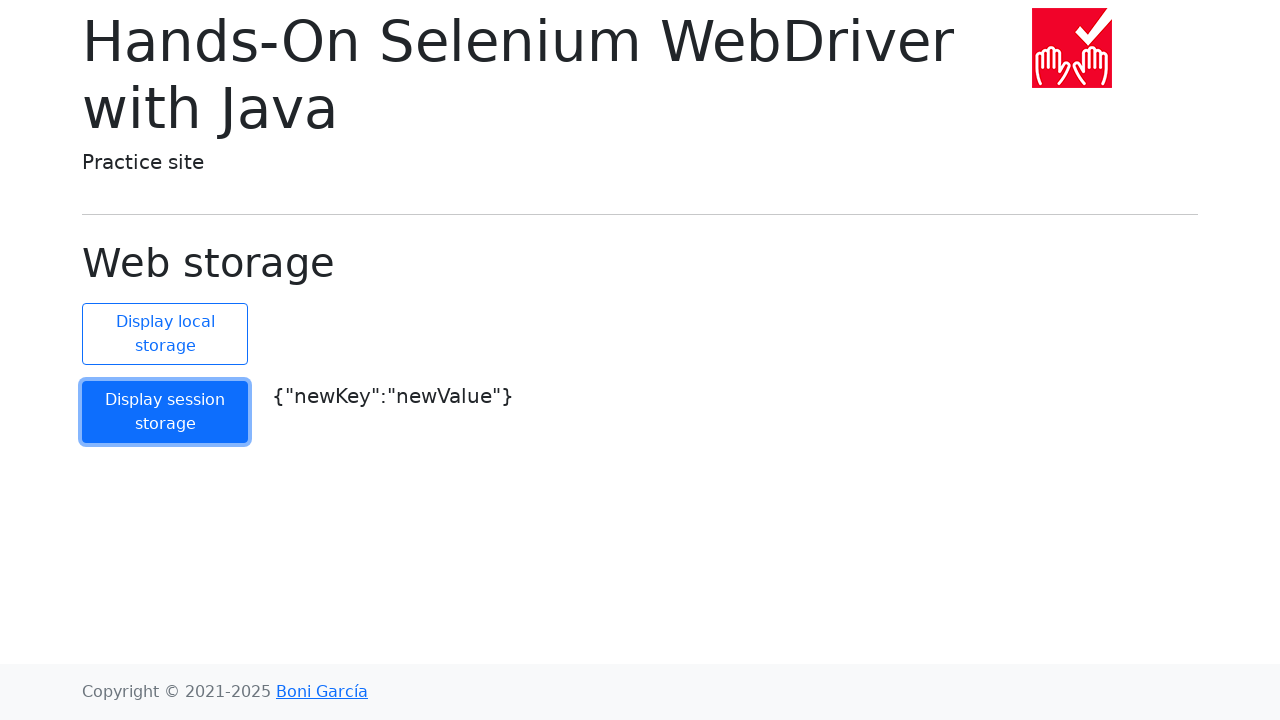